Tests clicking on a blue button with dynamic class attributes on a UI testing playground page and handling the resulting alert dialog

Starting URL: http://uitestingplayground.com/classattr

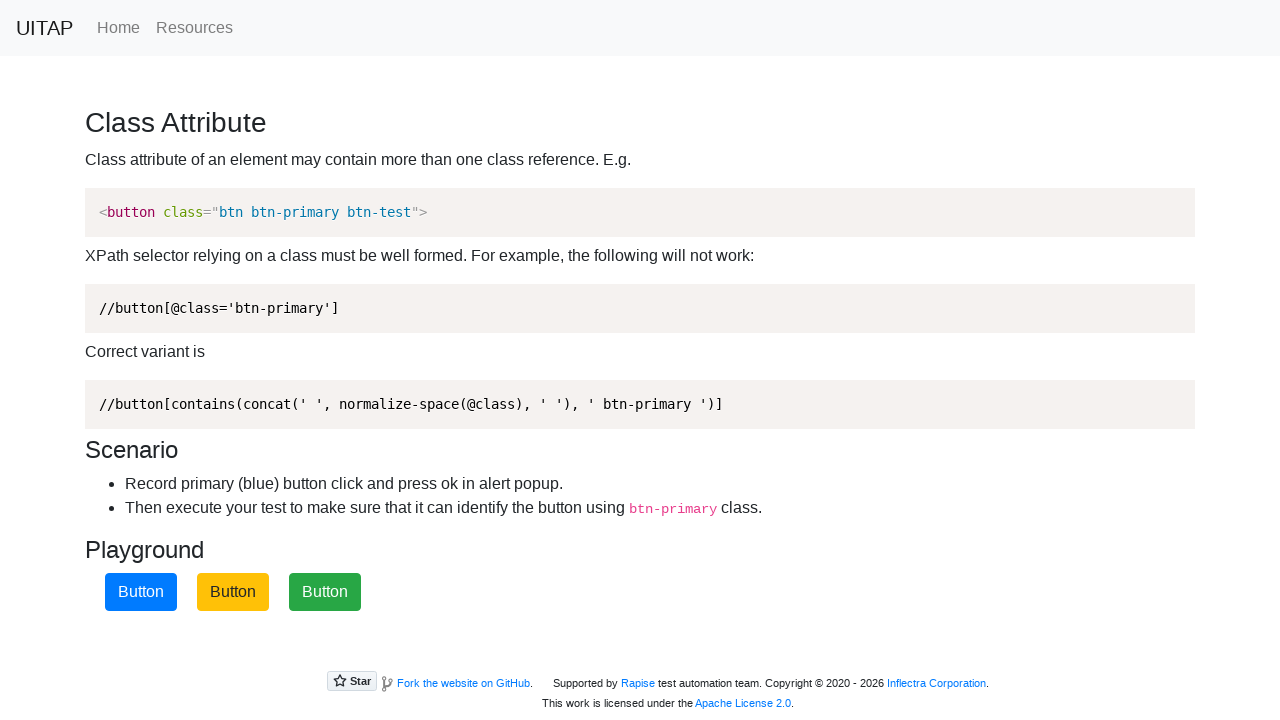

Clicked the blue button with btn-primary class at (141, 592) on .btn-primary
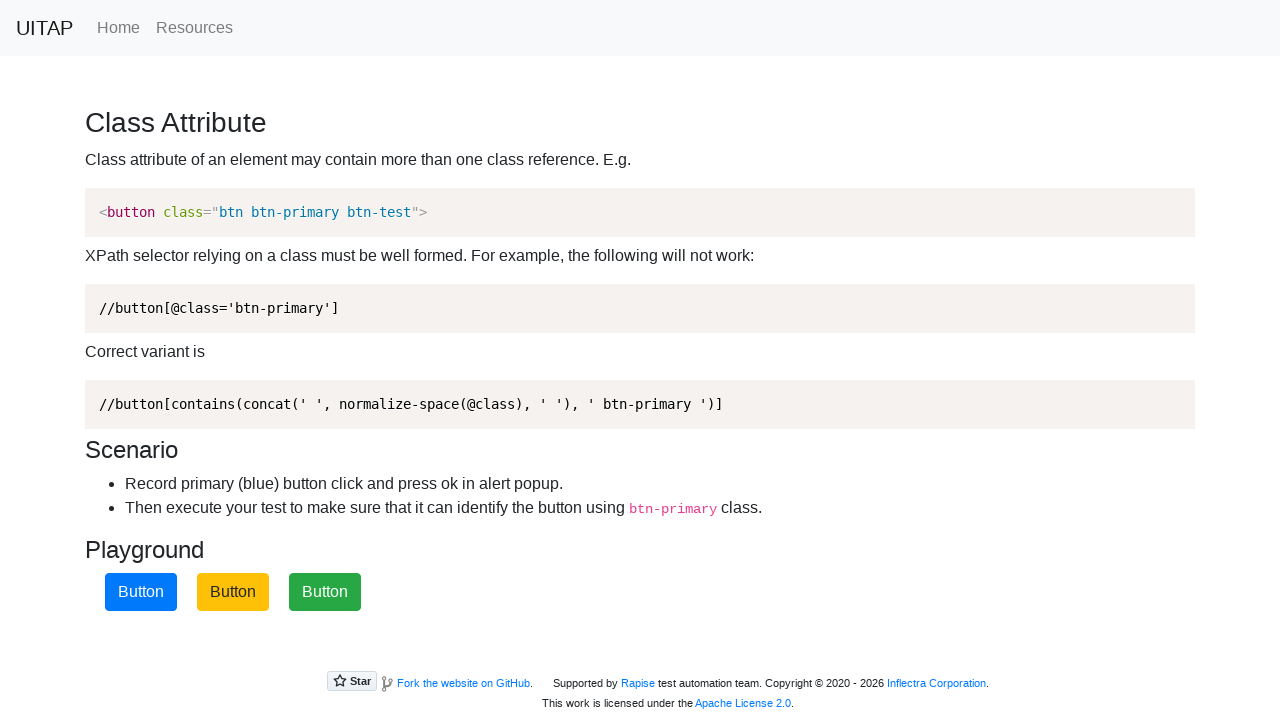

Set up dialog handler to accept alert dialogs
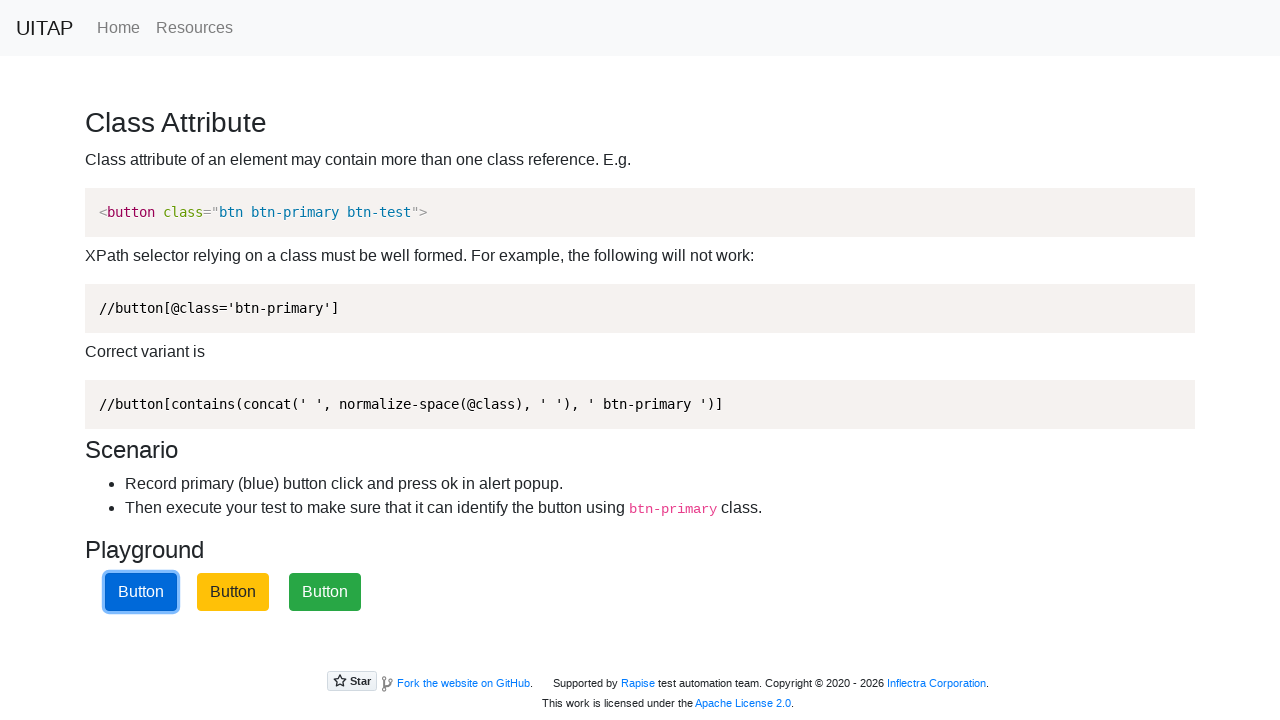

Waited 500ms for alert dialog to process
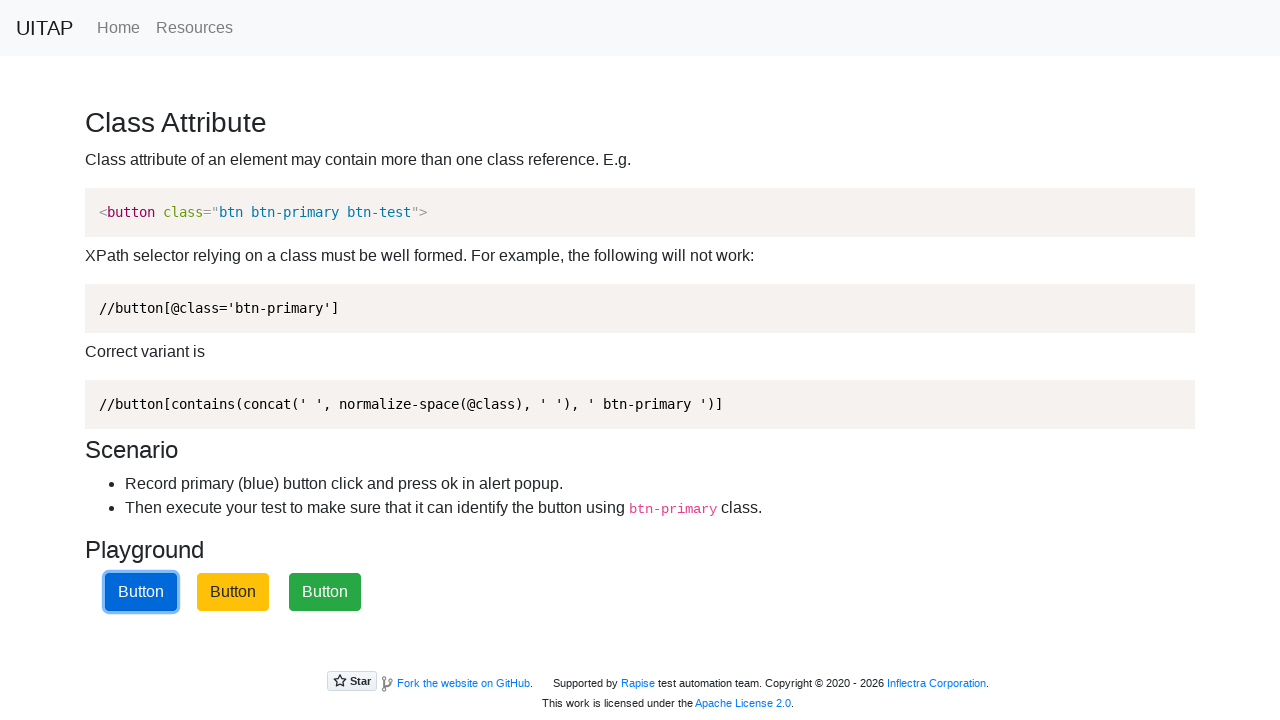

Refreshed the page after alert handling
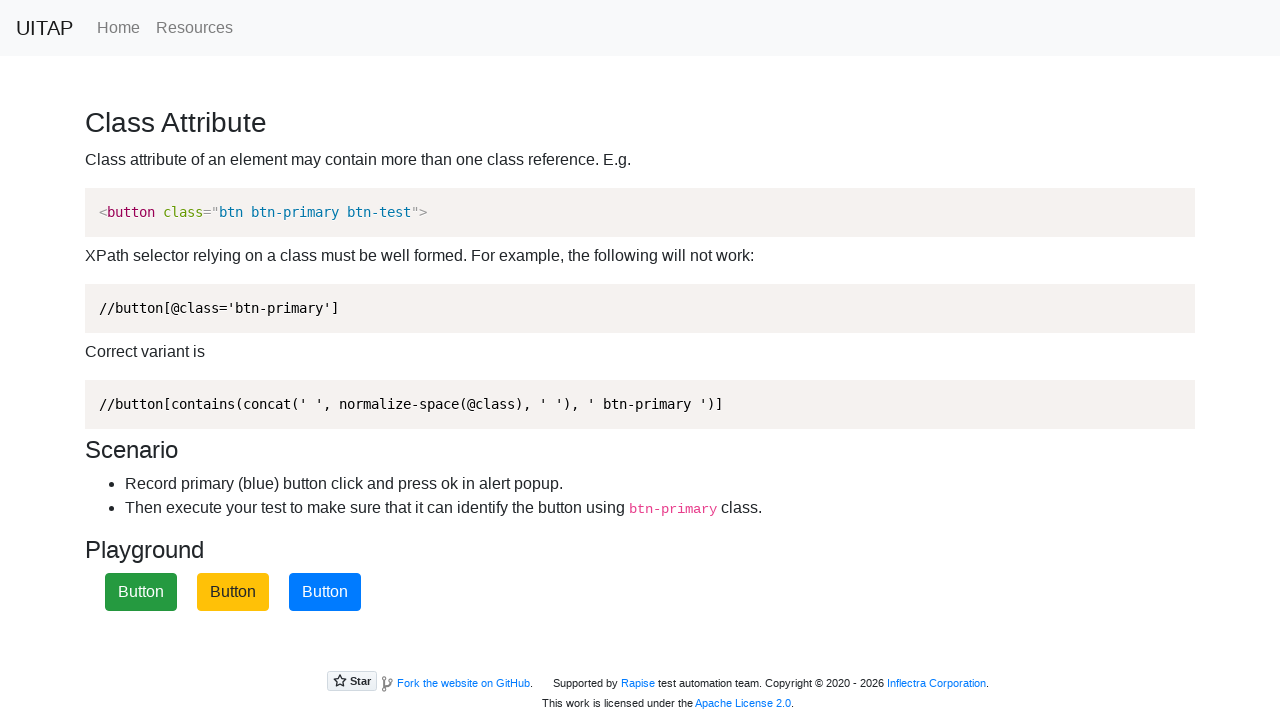

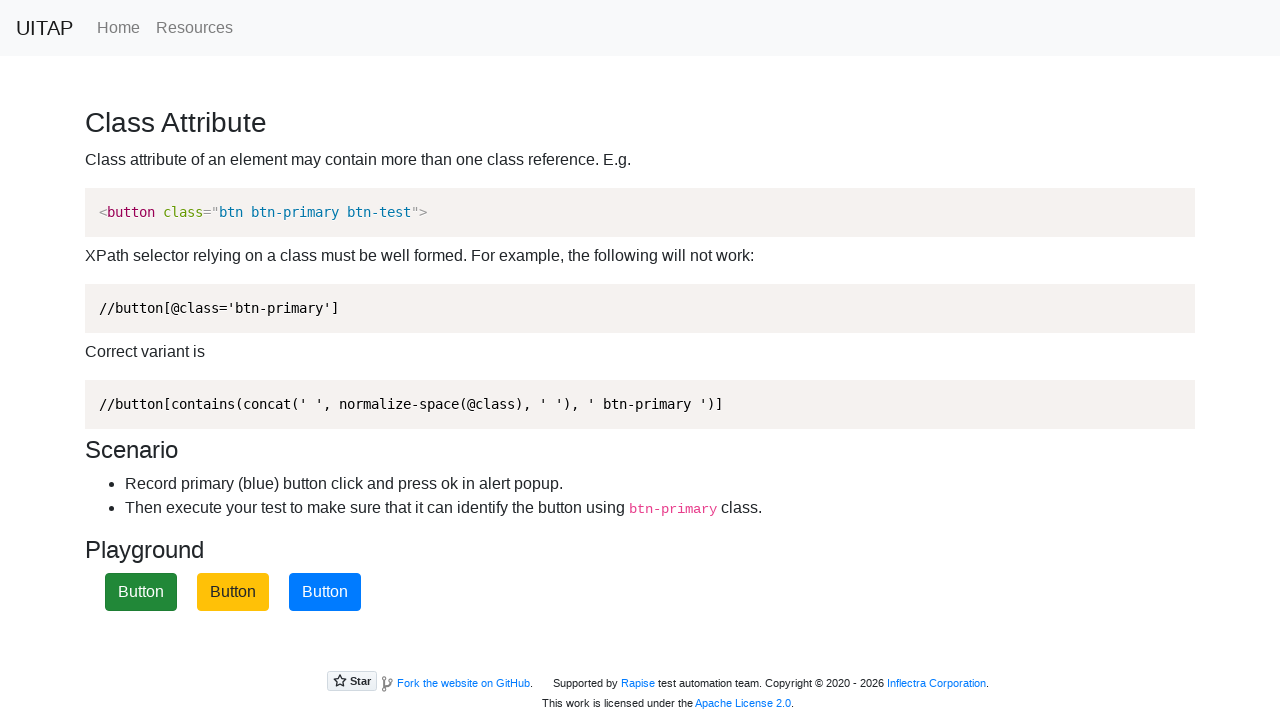